Tests JavaScript alert handling by clicking a button that triggers an alert and then accepting/dismissing the alert dialog

Starting URL: https://formy-project.herokuapp.com/switch-window

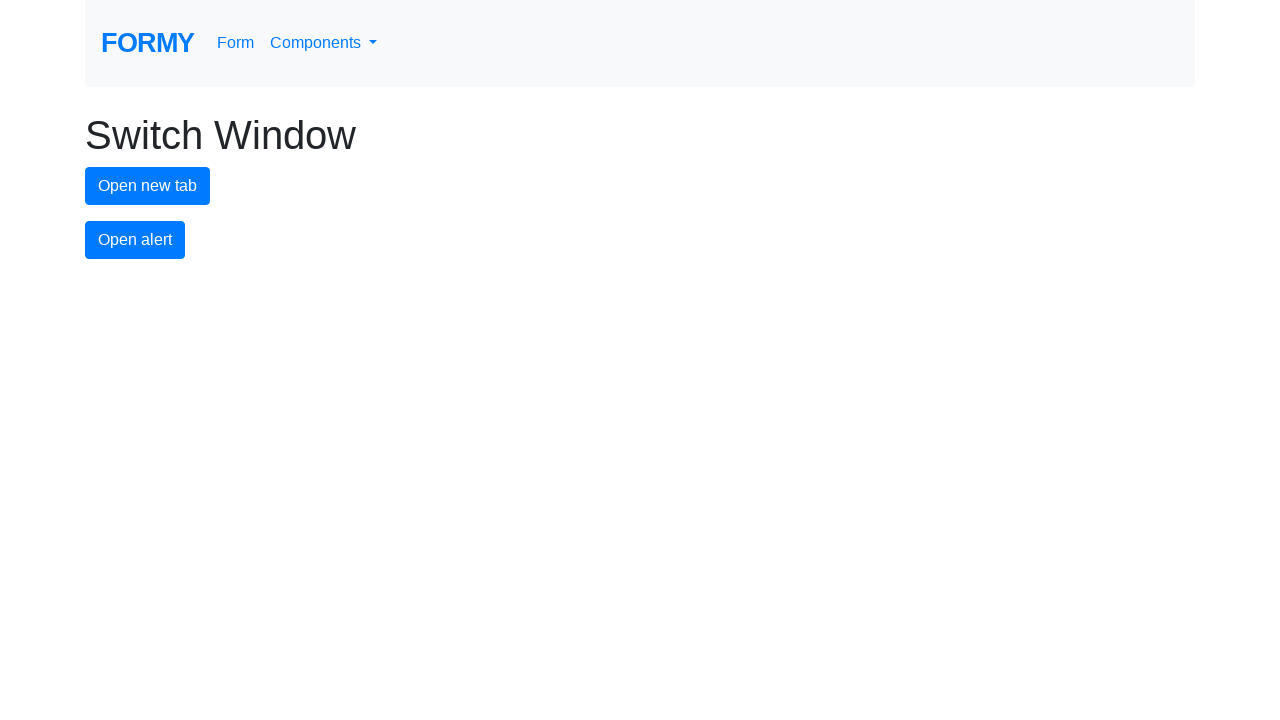

Set up dialog handler to accept alerts
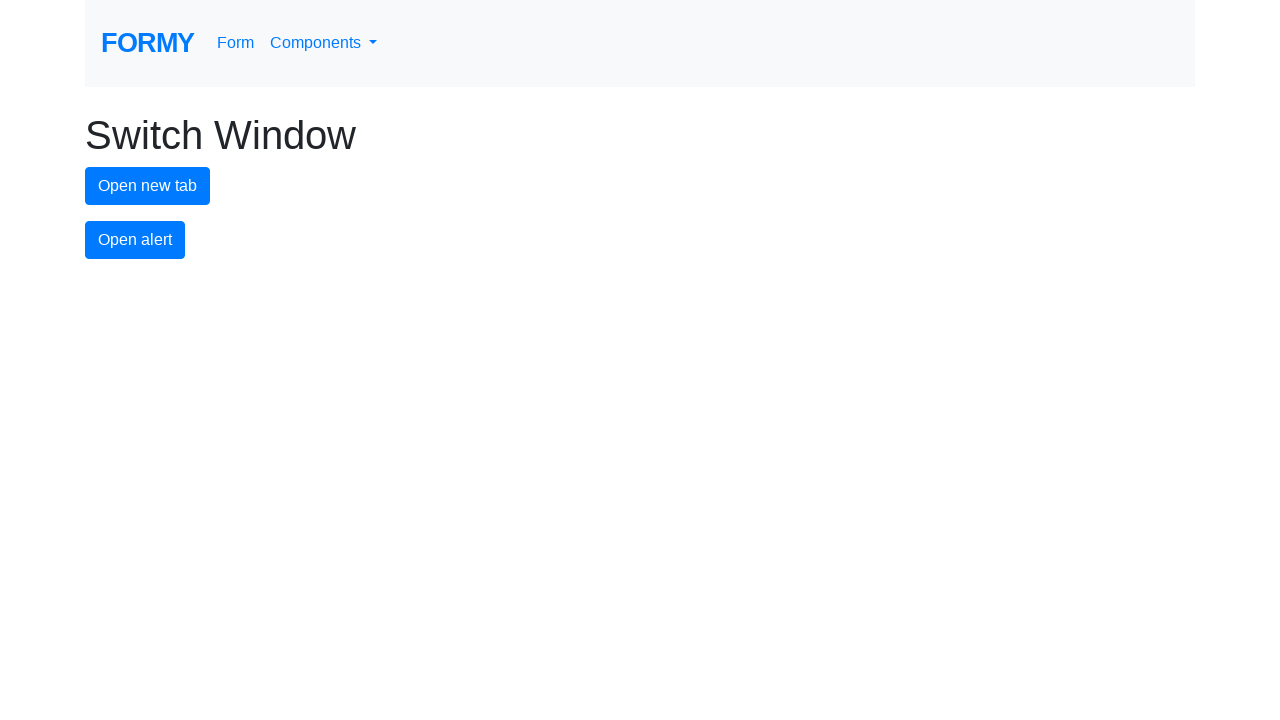

Clicked alert button to trigger JavaScript alert at (135, 240) on #alert-button
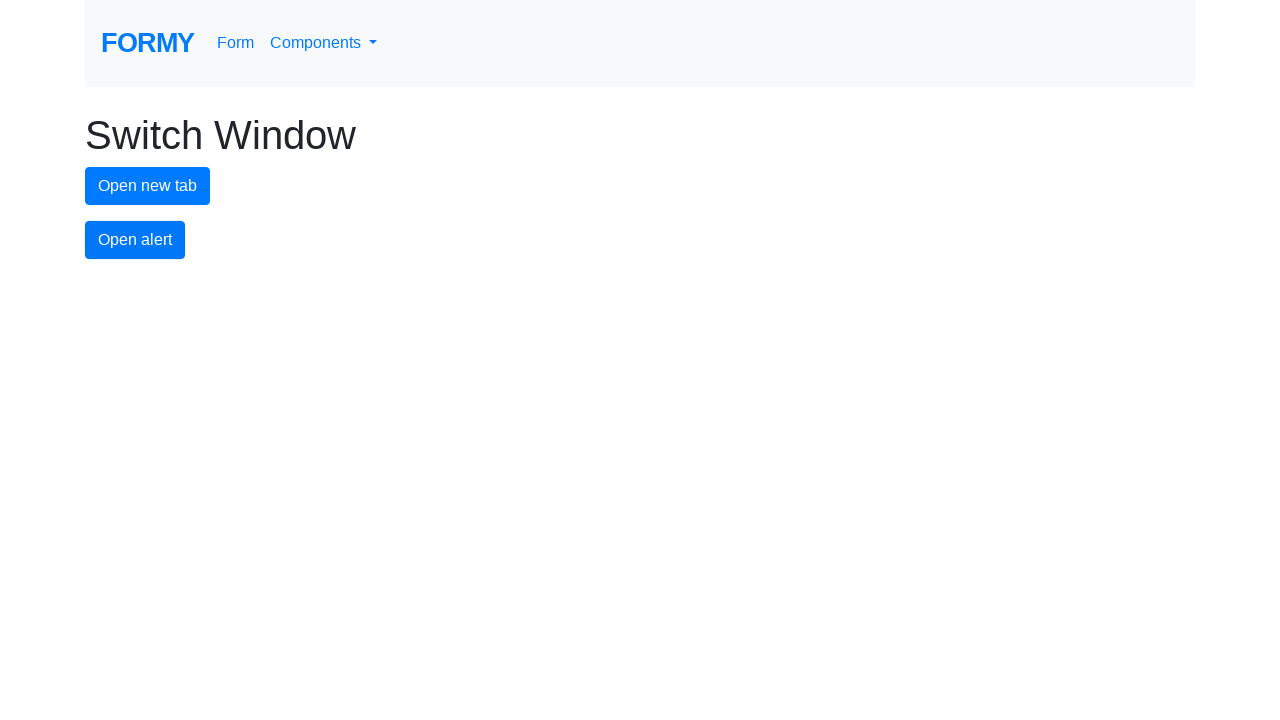

Alert dialog was accepted and dismissed
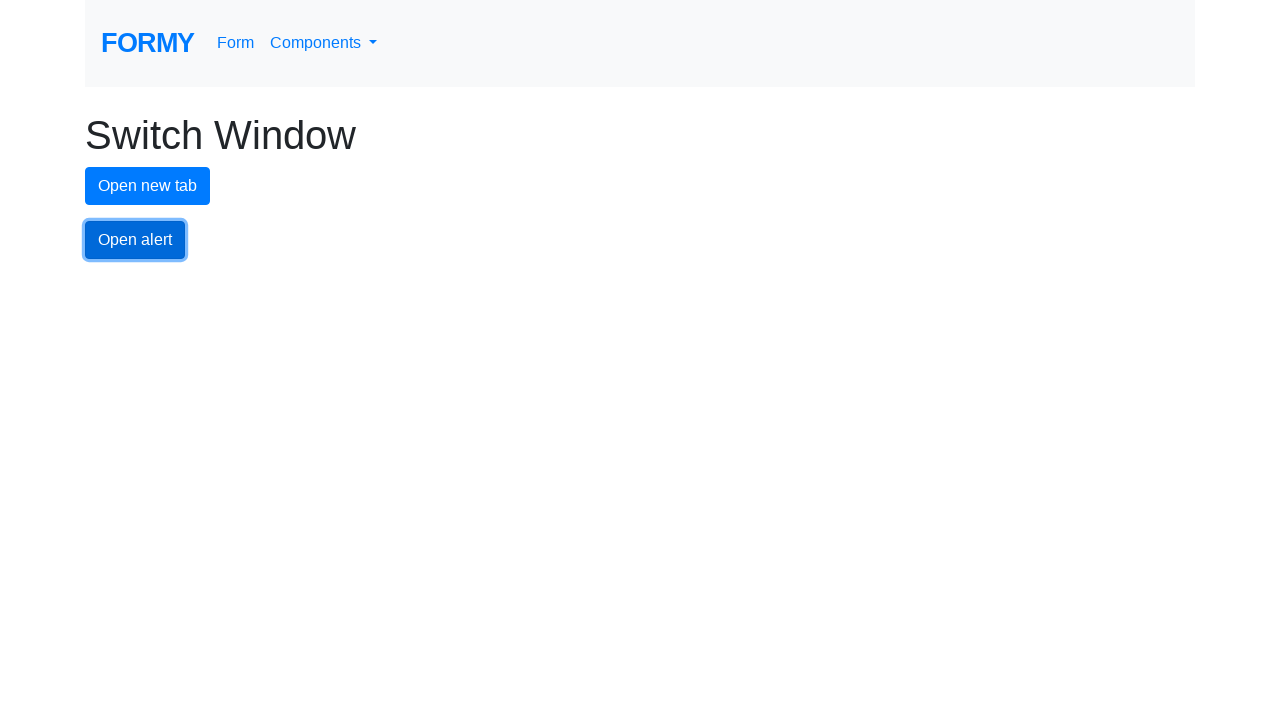

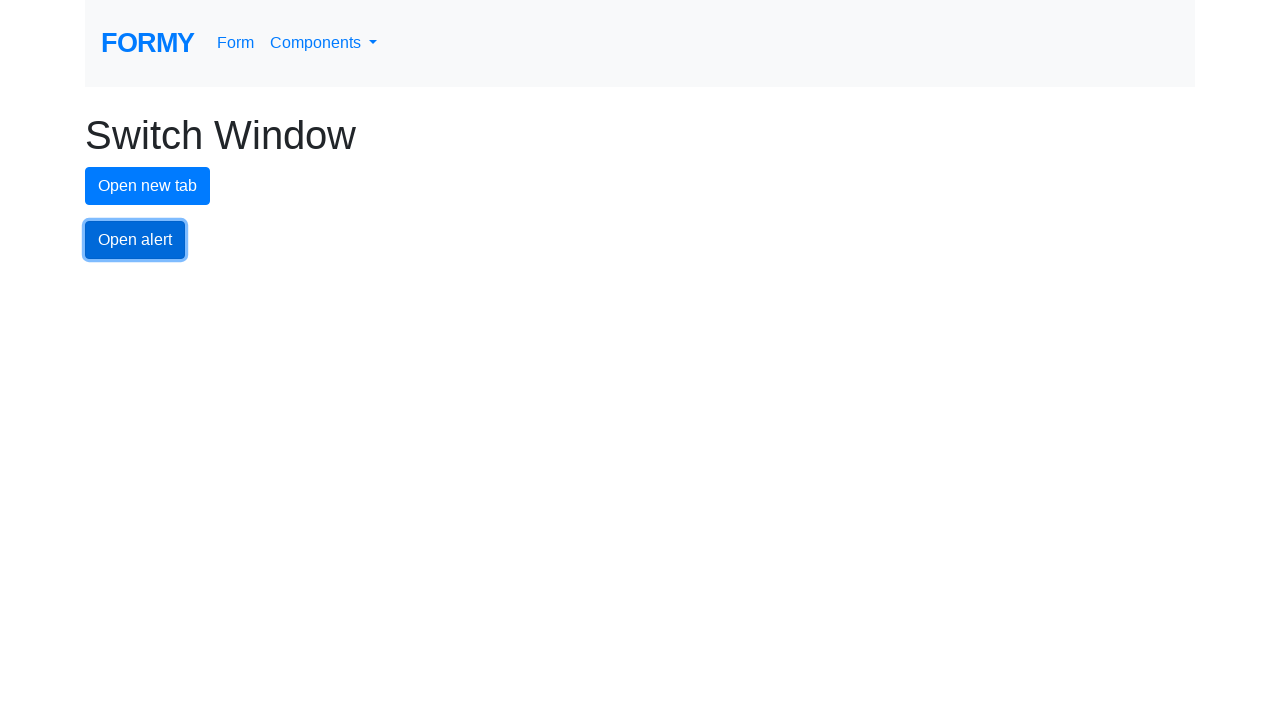